Fills out a practice form on Rahul Shetty Academy's Angular practice page with personal details including name, email, password, gender selection, employment status, and date of birth, then submits the form.

Starting URL: https://rahulshettyacademy.com/angularpractice/

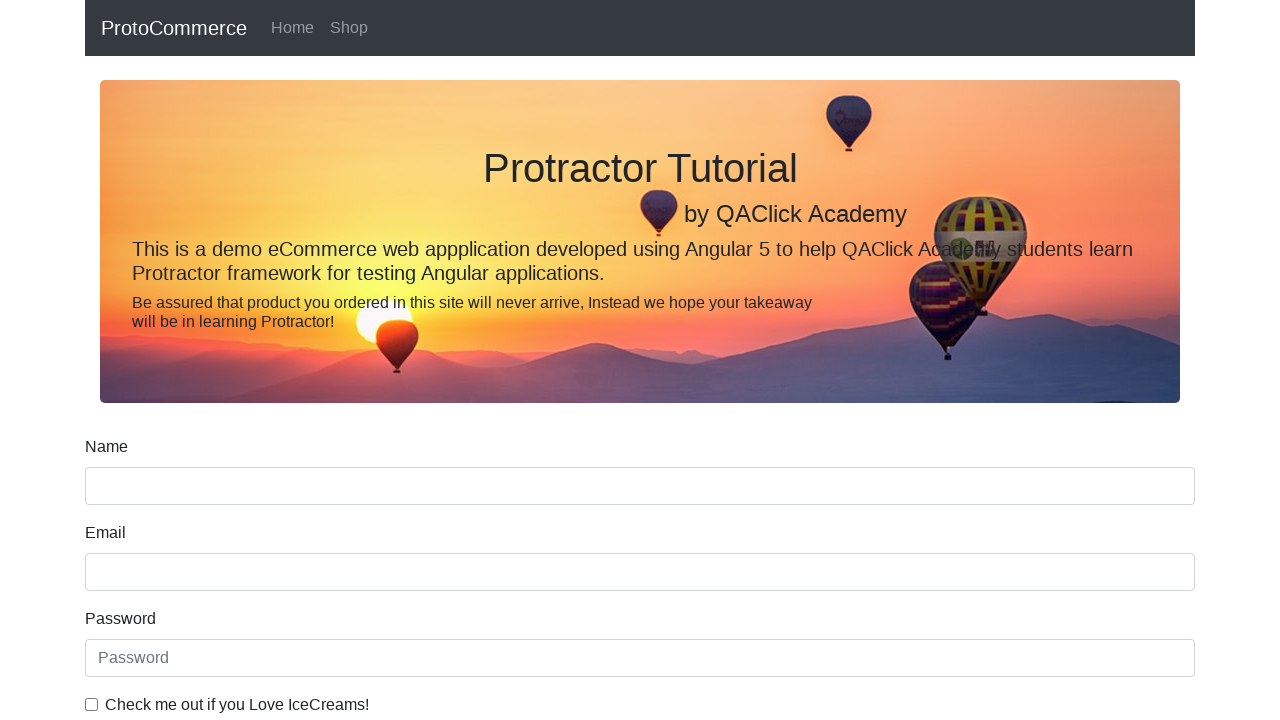

Filled name field with 'Sukmawan' on input[name='name']
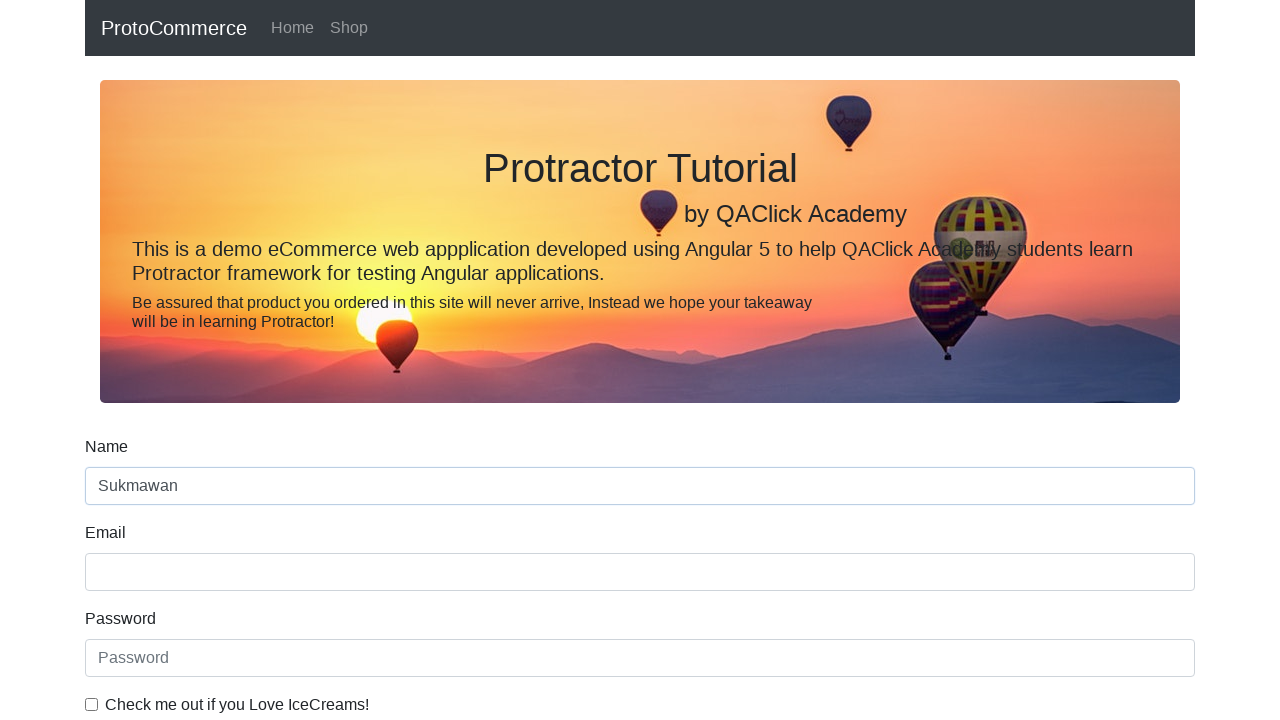

Filled email field with 'sukmawan@gmail.com' on input[name='email']
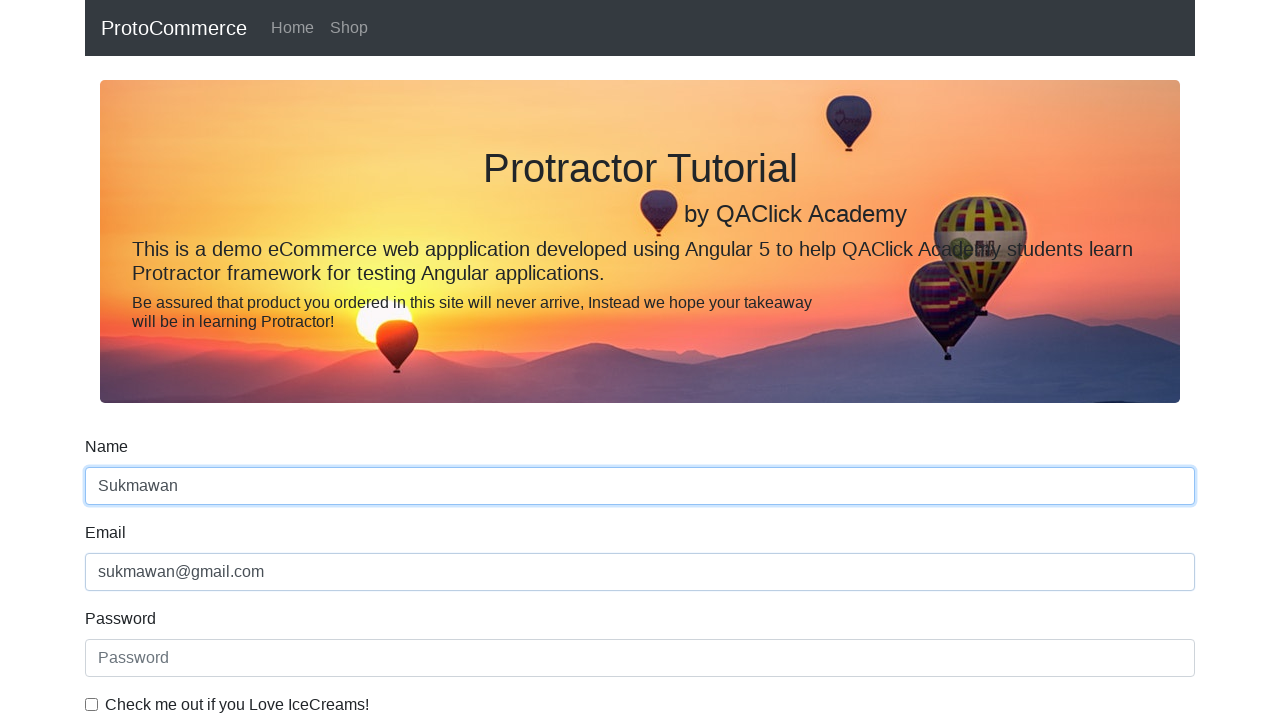

Filled password field with 'test' on #exampleInputPassword1
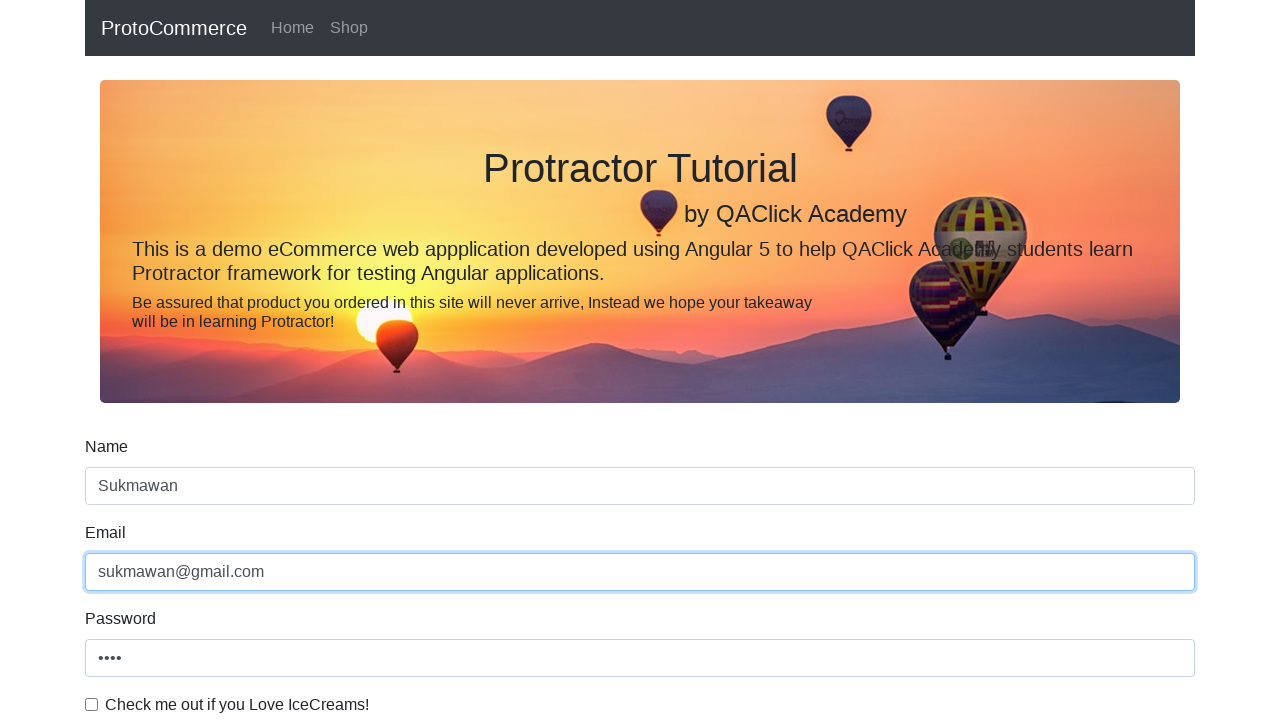

Checked the terms and conditions checkbox at (92, 704) on #exampleCheck1
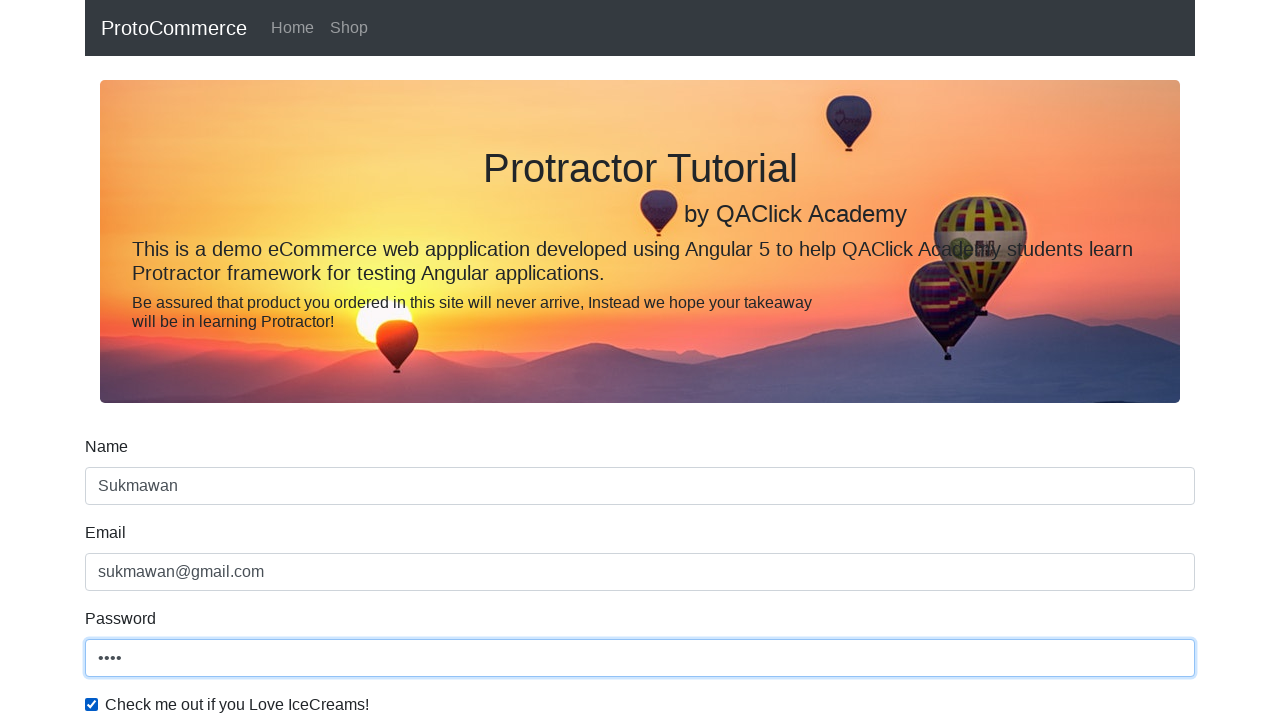

Selected 'Male' from gender dropdown on select#exampleFormControlSelect1
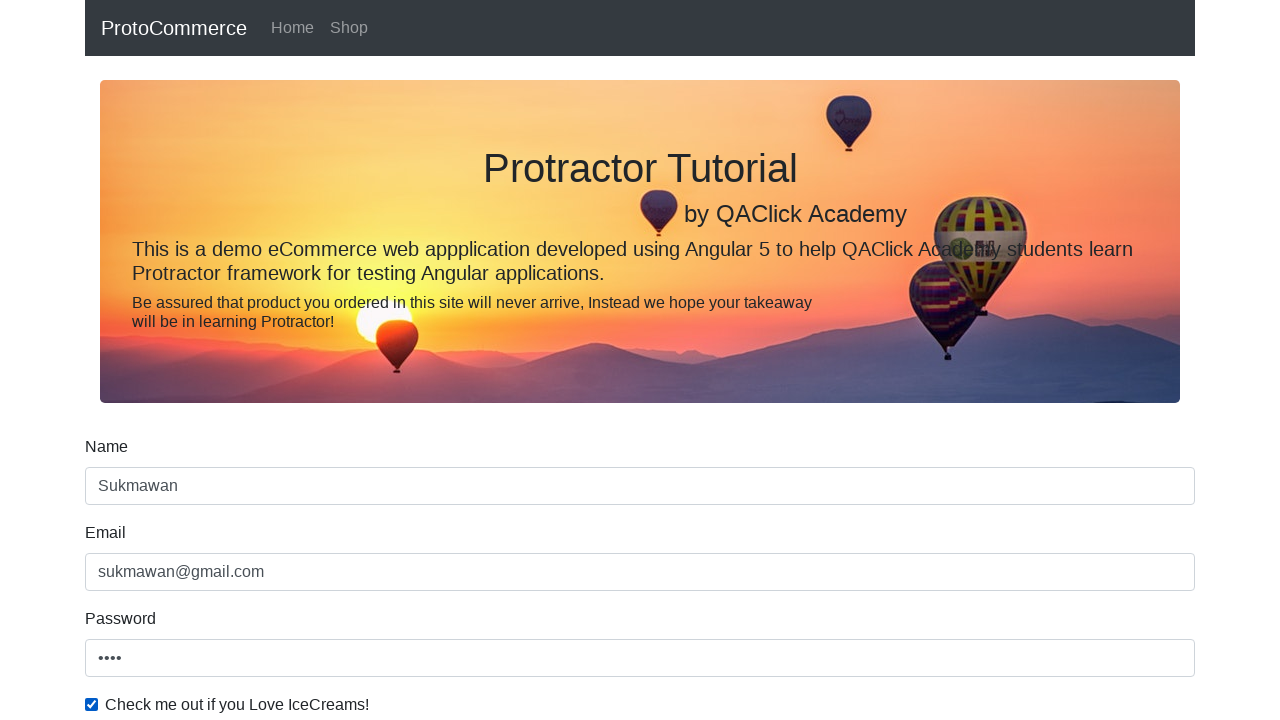

Selected 'Non-employed' employment status at (326, 360) on input#inlineRadio2
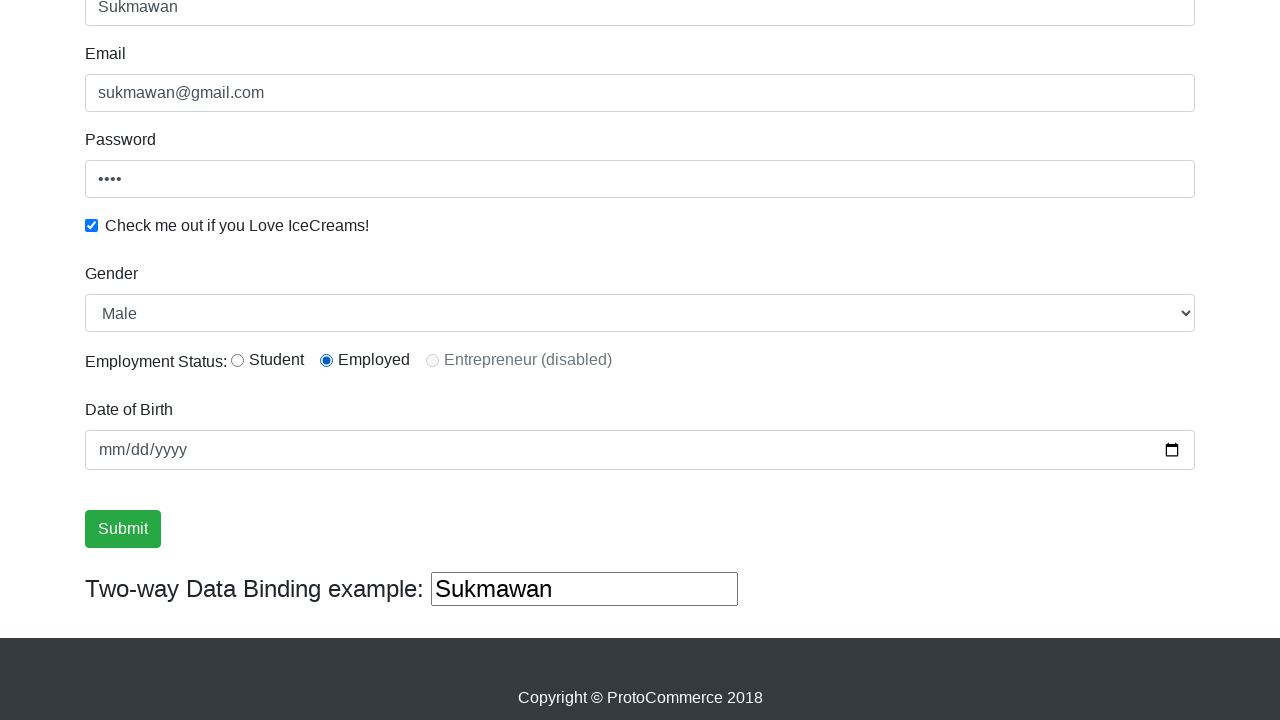

Filled date of birth as '1994-11-04' on input[name='bday']
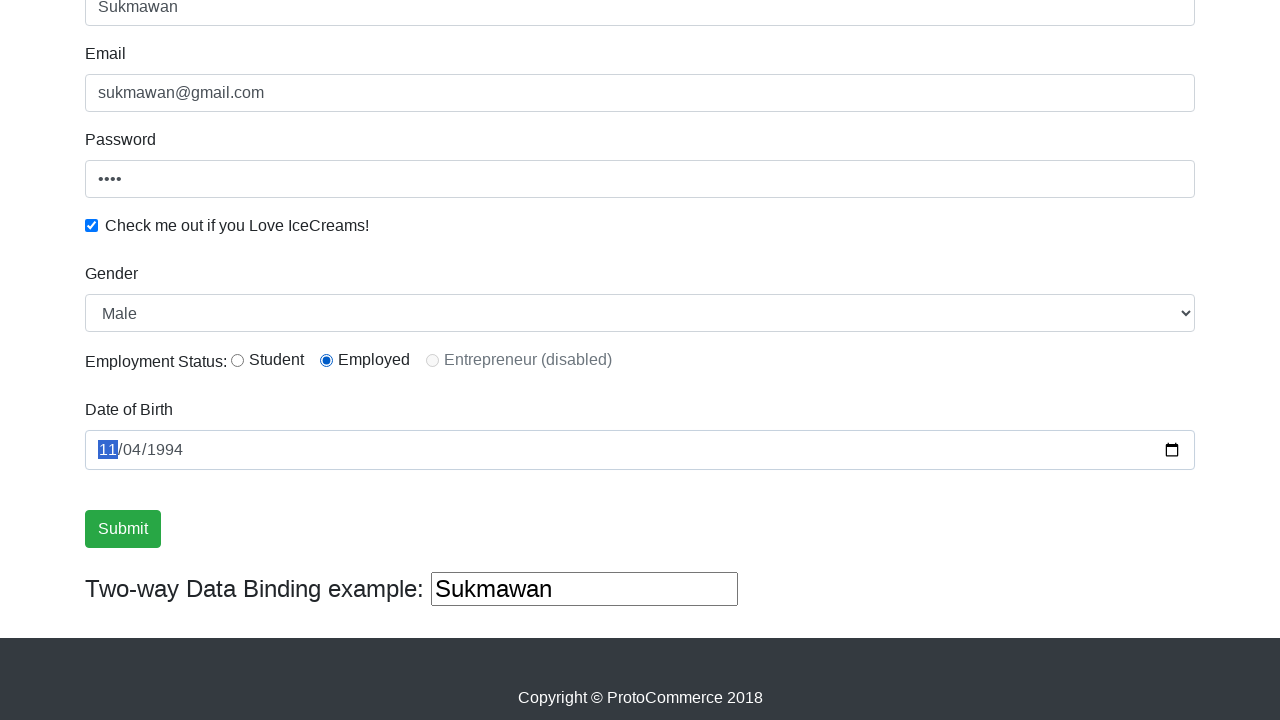

Clicked submit button to submit the form at (123, 529) on input[type='submit']
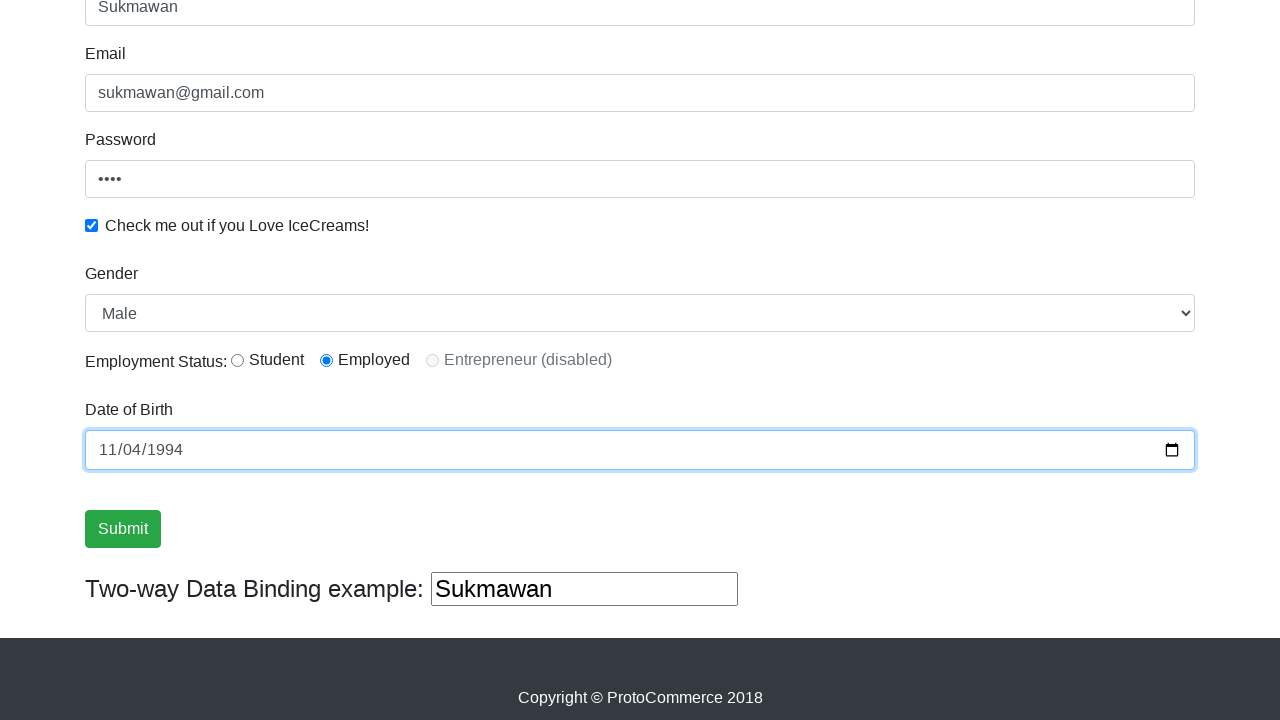

Form submitted successfully, success message displayed
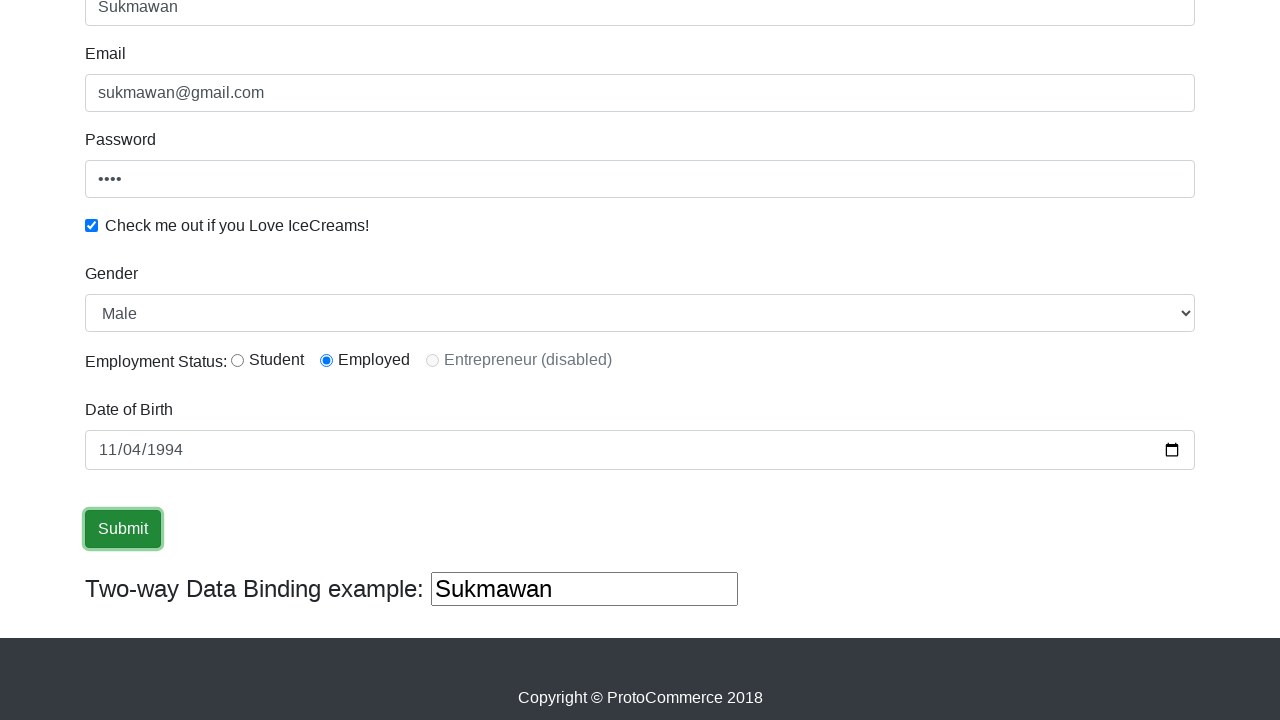

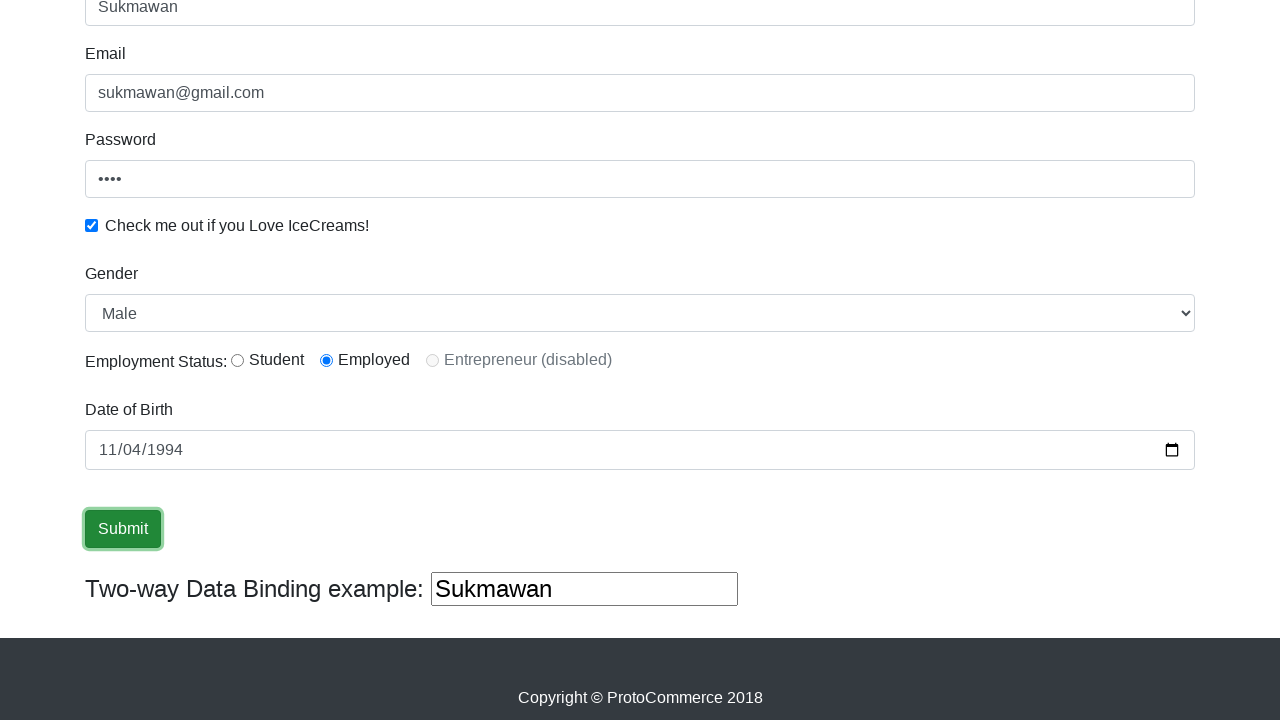